Tests modal window handling by waiting for a modal popup to appear and then clicking the Close button to dismiss it

Starting URL: http://the-internet.herokuapp.com/entry_ad

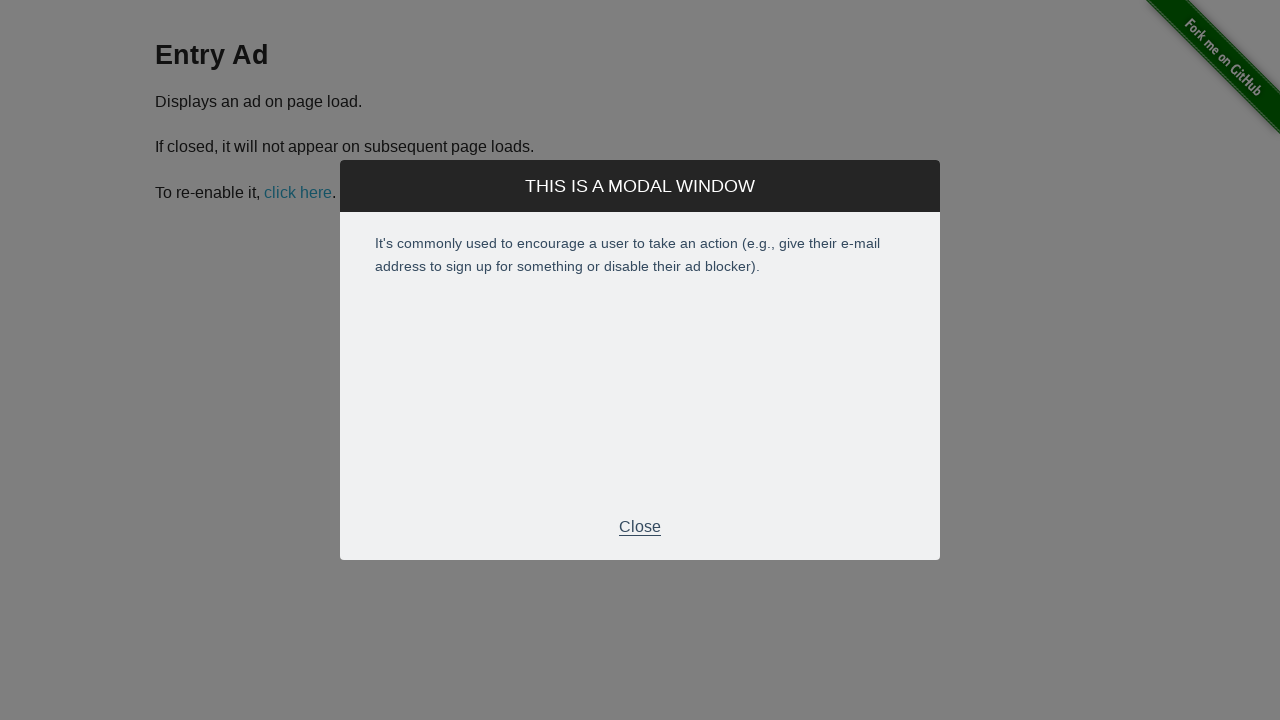

Waited for entry ad modal window to appear
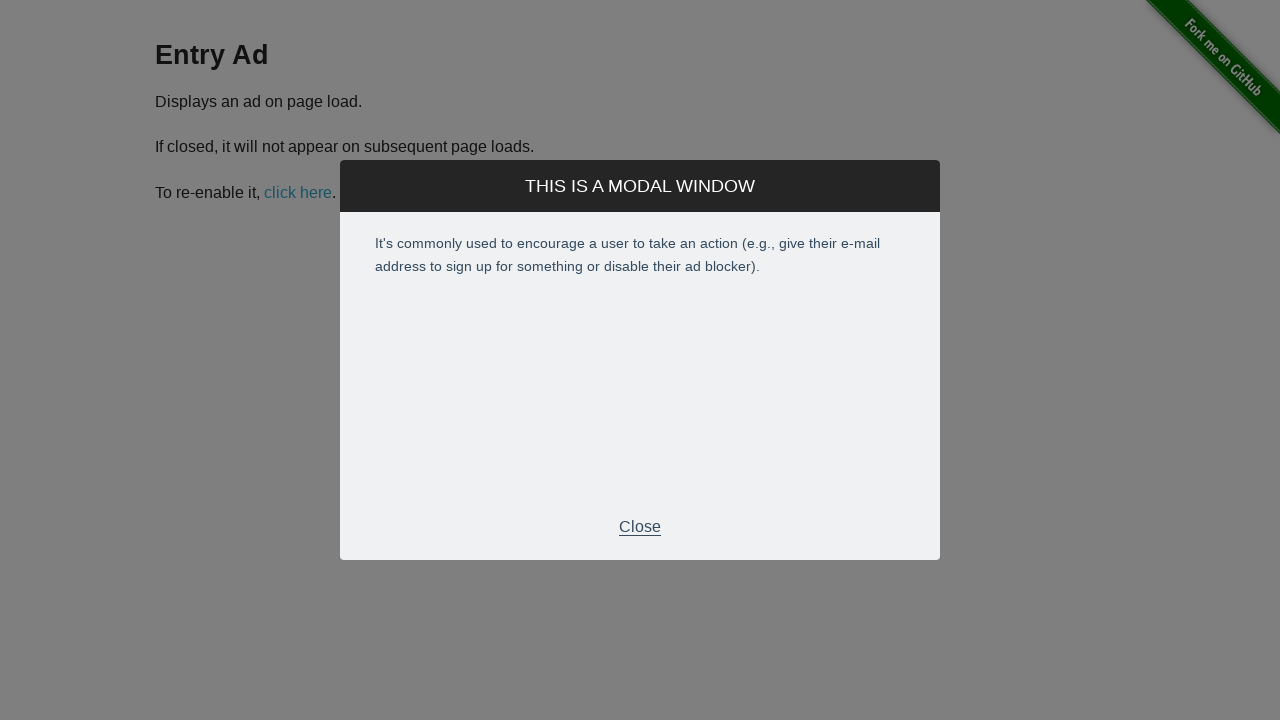

Clicked Close button to dismiss the modal at (640, 527) on xpath=//p[text()='Close']
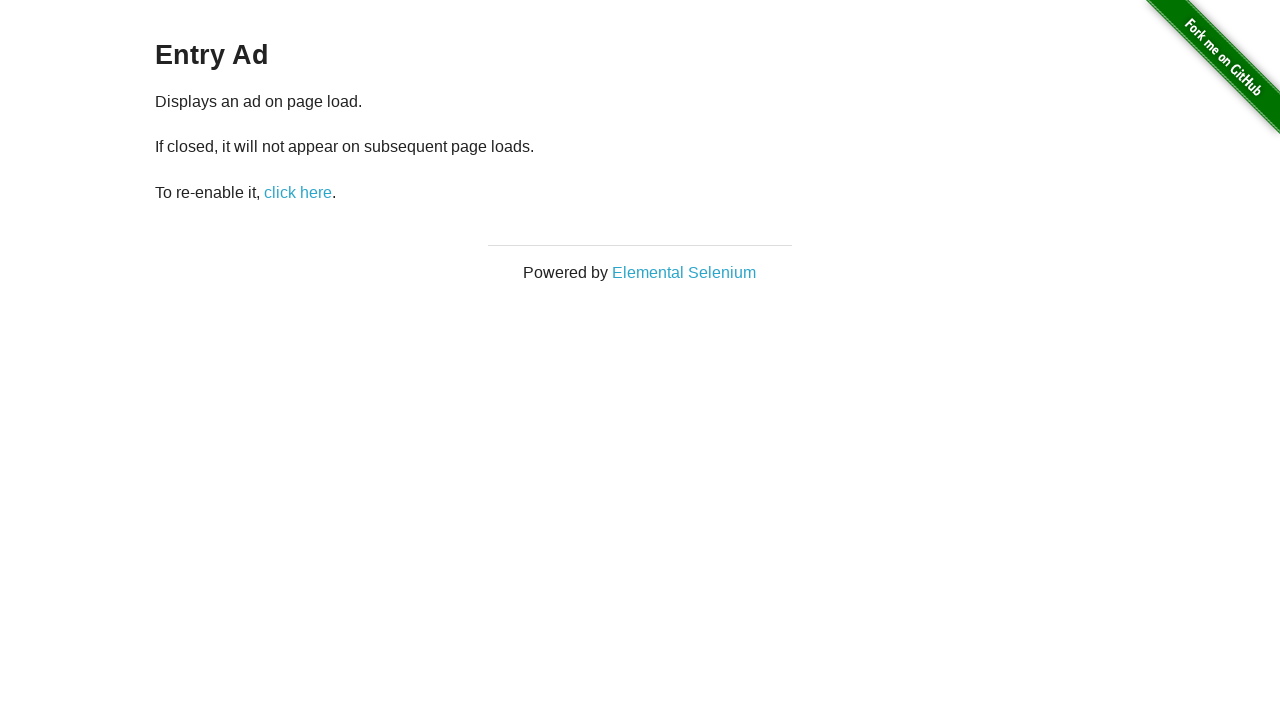

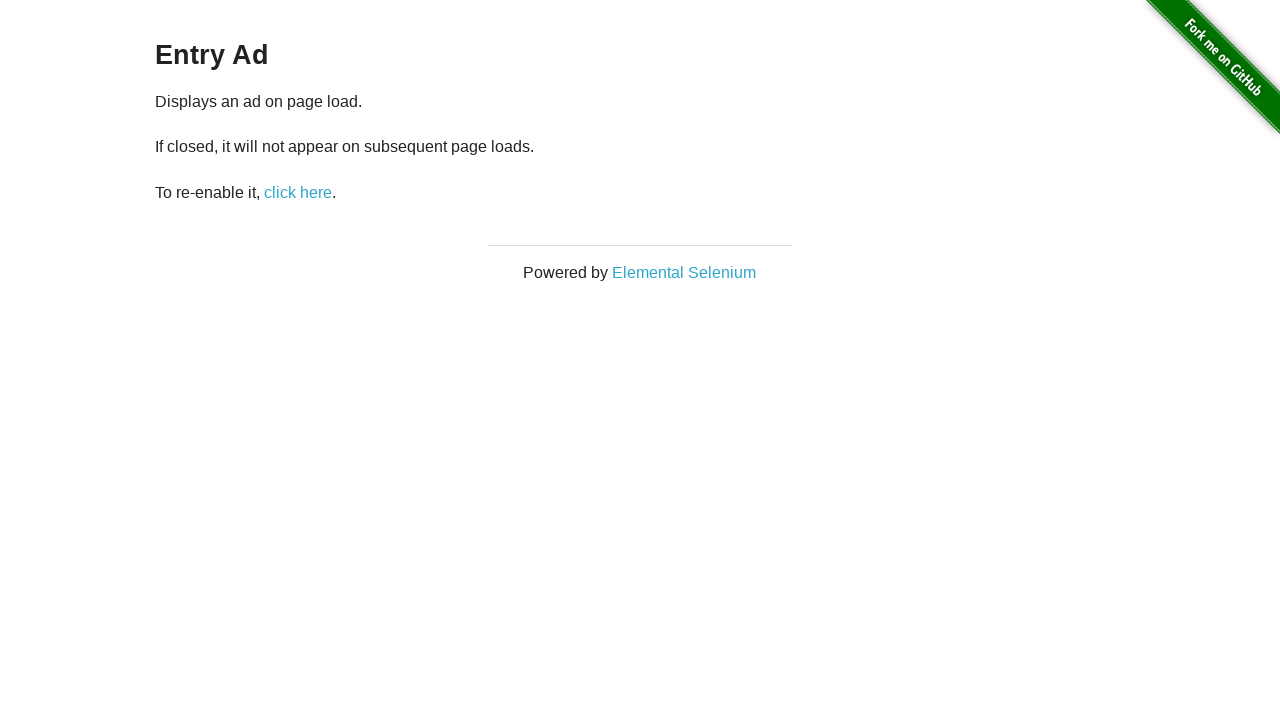